Tests dropdown list functionality by selecting different options from the dropdown

Starting URL: http://the-internet.herokuapp.com/dropdown

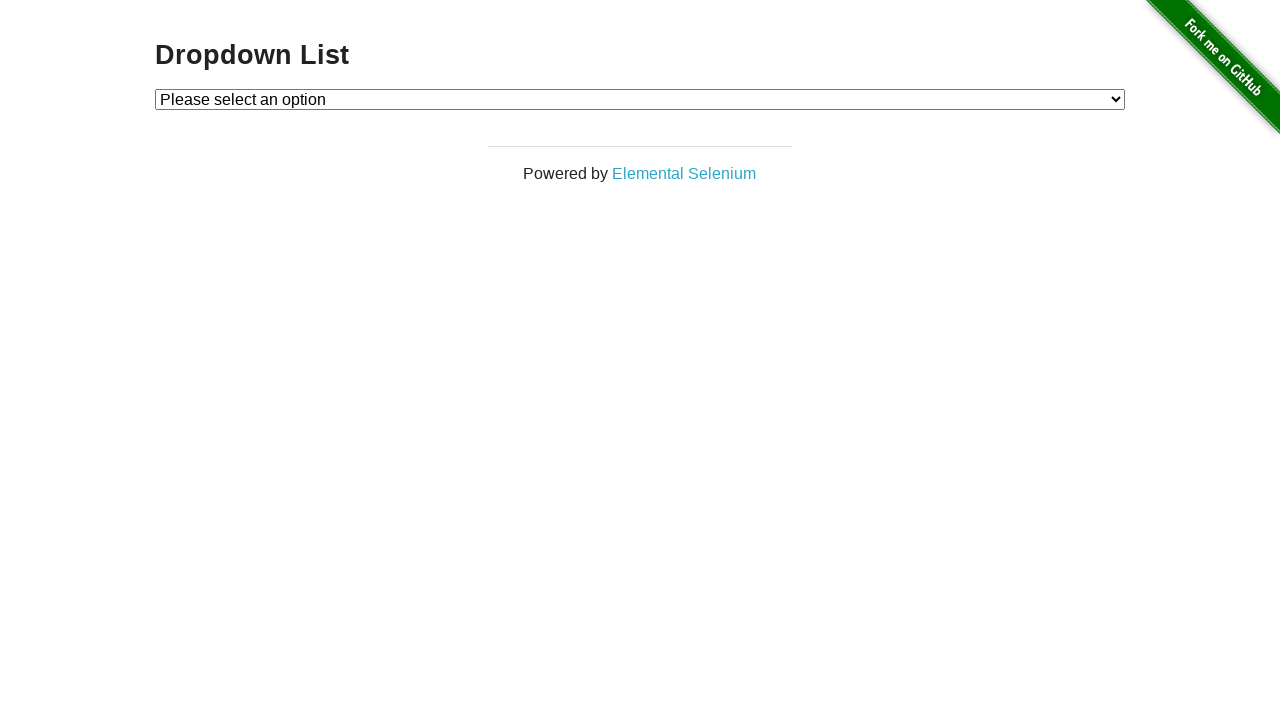

Selected 'Option 1' from dropdown list on #dropdown
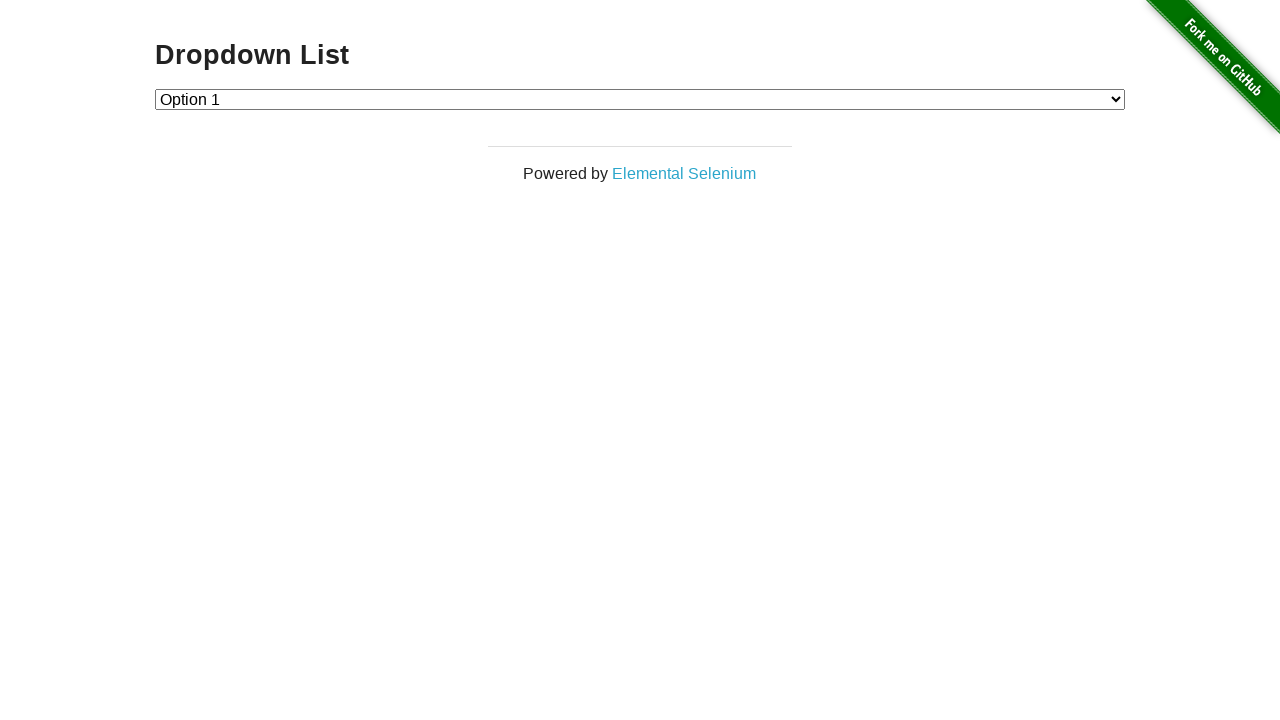

Selected 'Option 2' from dropdown list on #dropdown
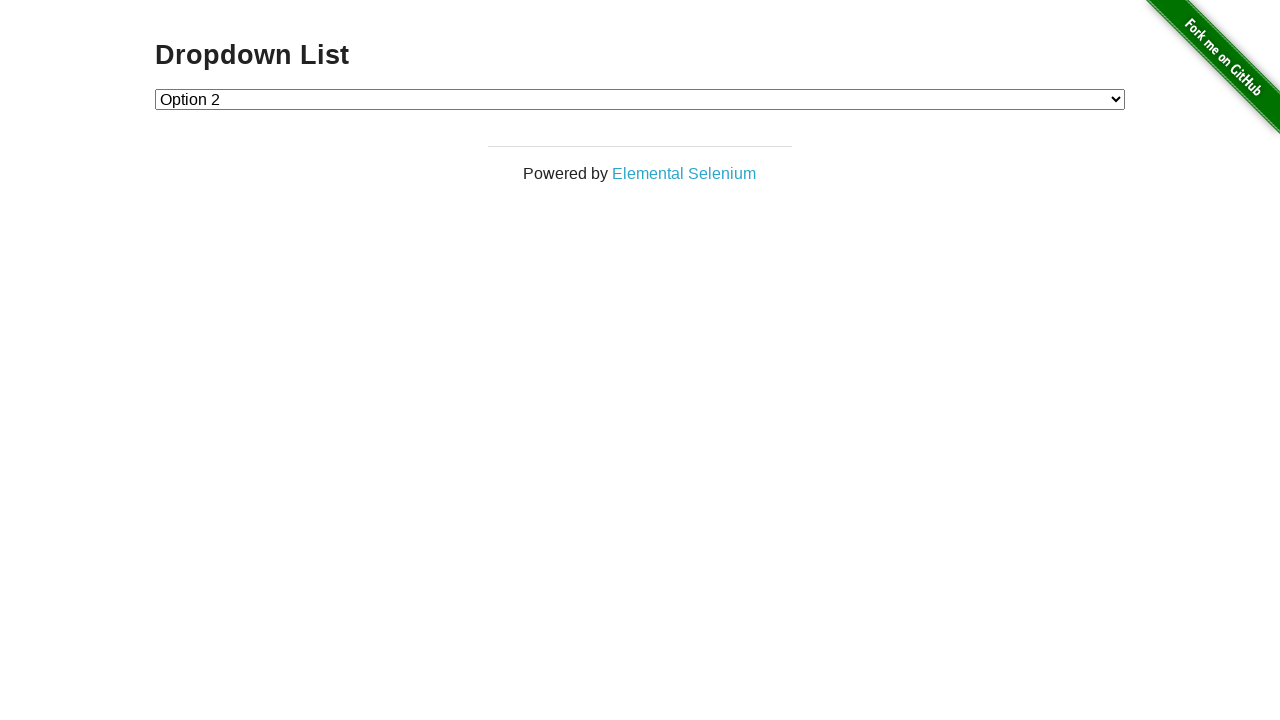

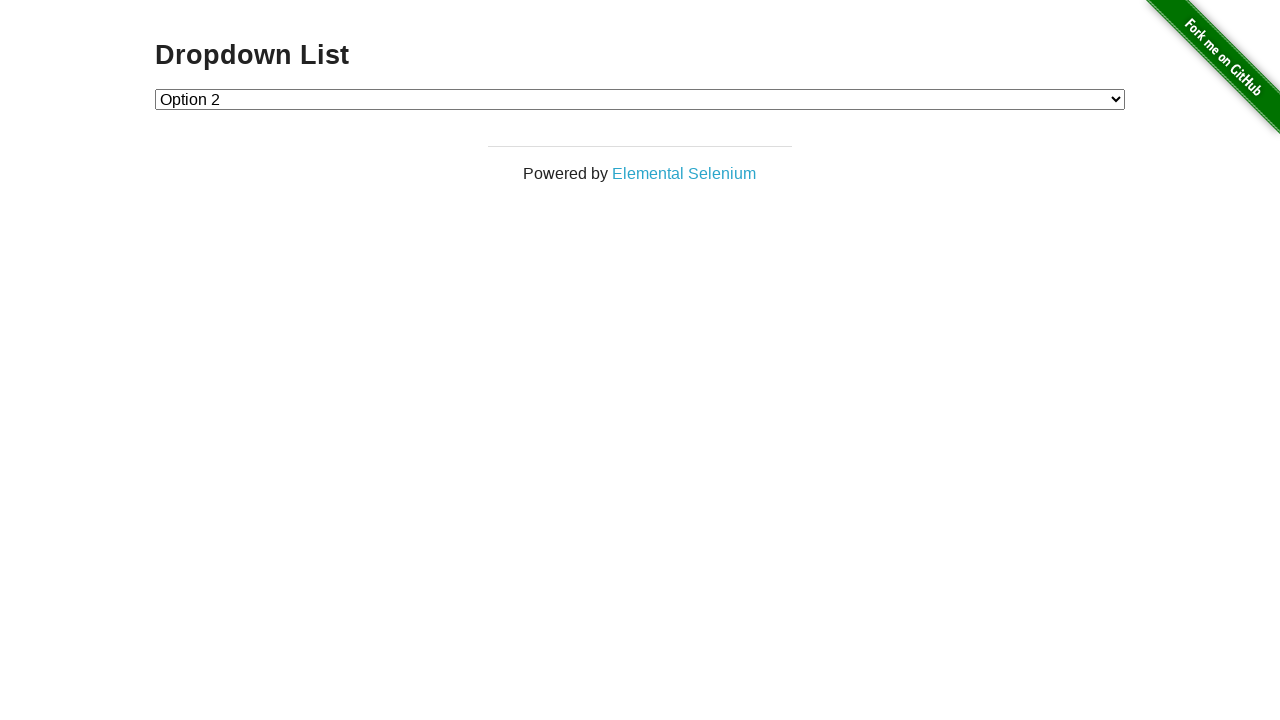